Tests the CoWin website by clicking on FAQ and Partner links in the navigation menu, which open in new tabs, then verifies the child windows are accessible

Starting URL: https://www.cowin.gov.in/

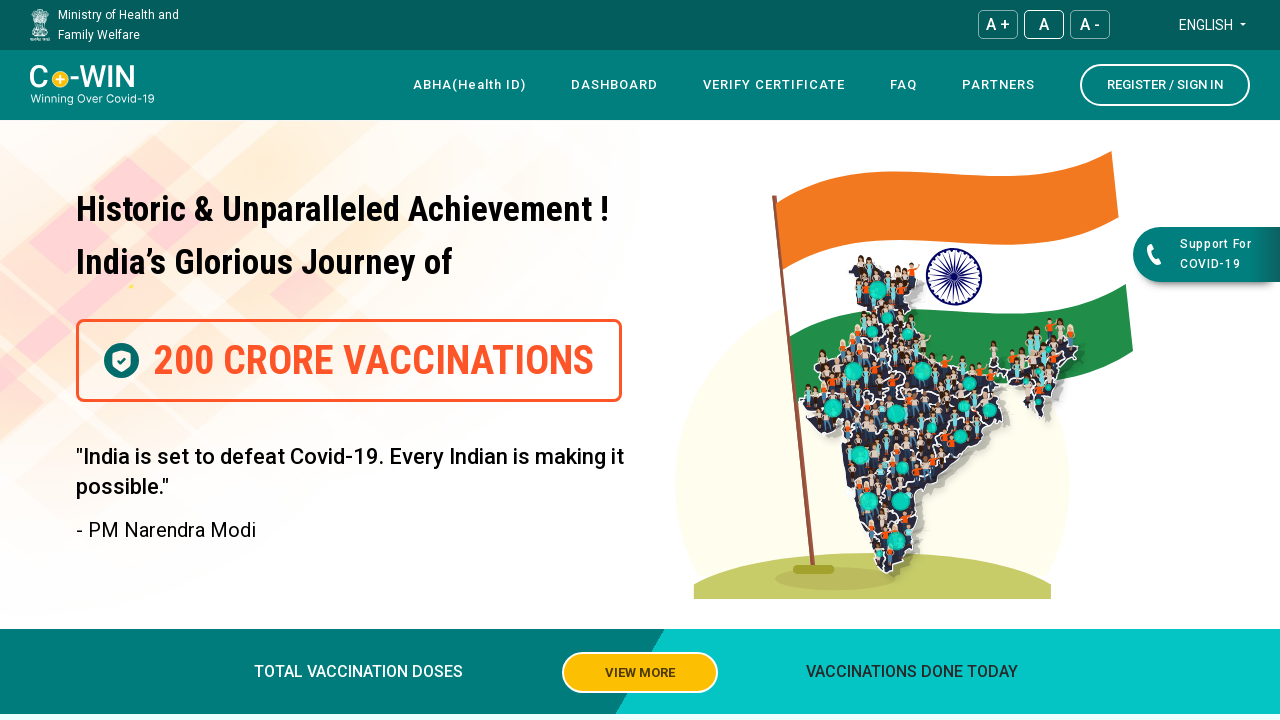

Clicked FAQ link in navigation menu at (904, 85) on xpath=/html/body/app-root/app-header/header/div[4]/div/div[1]/div/nav/div[3]/div
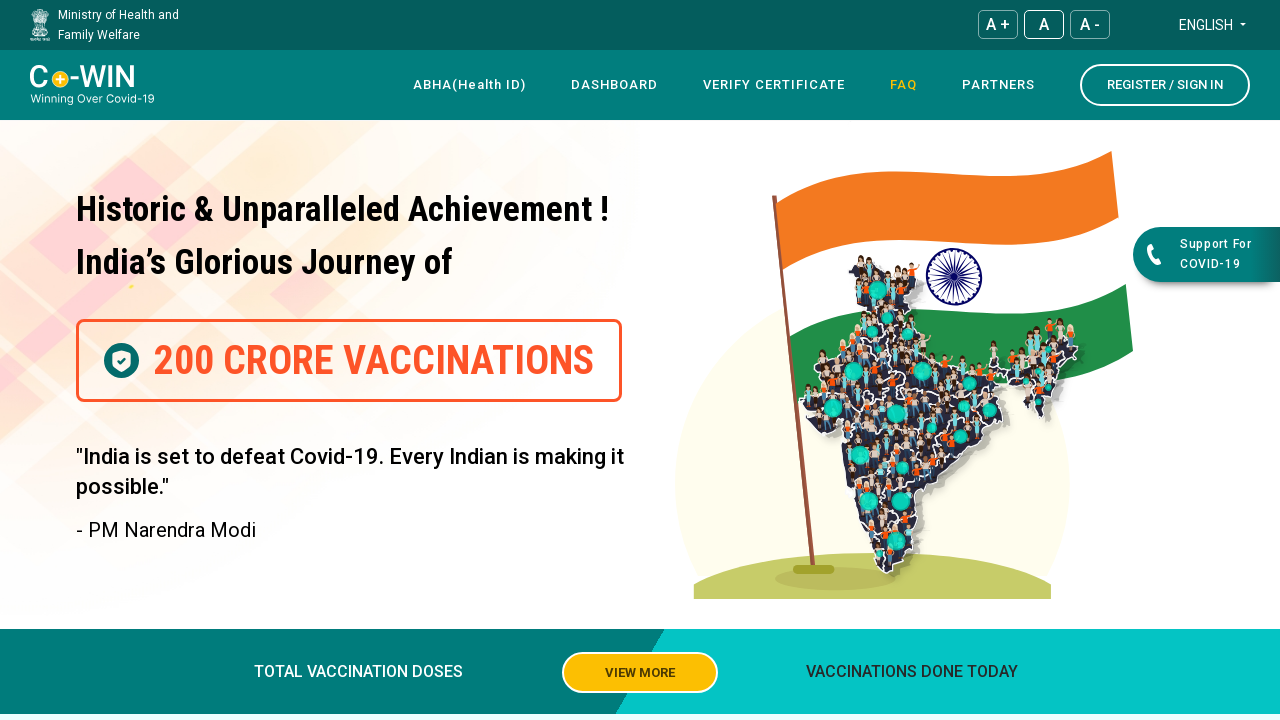

Waited 2 seconds for FAQ page to load
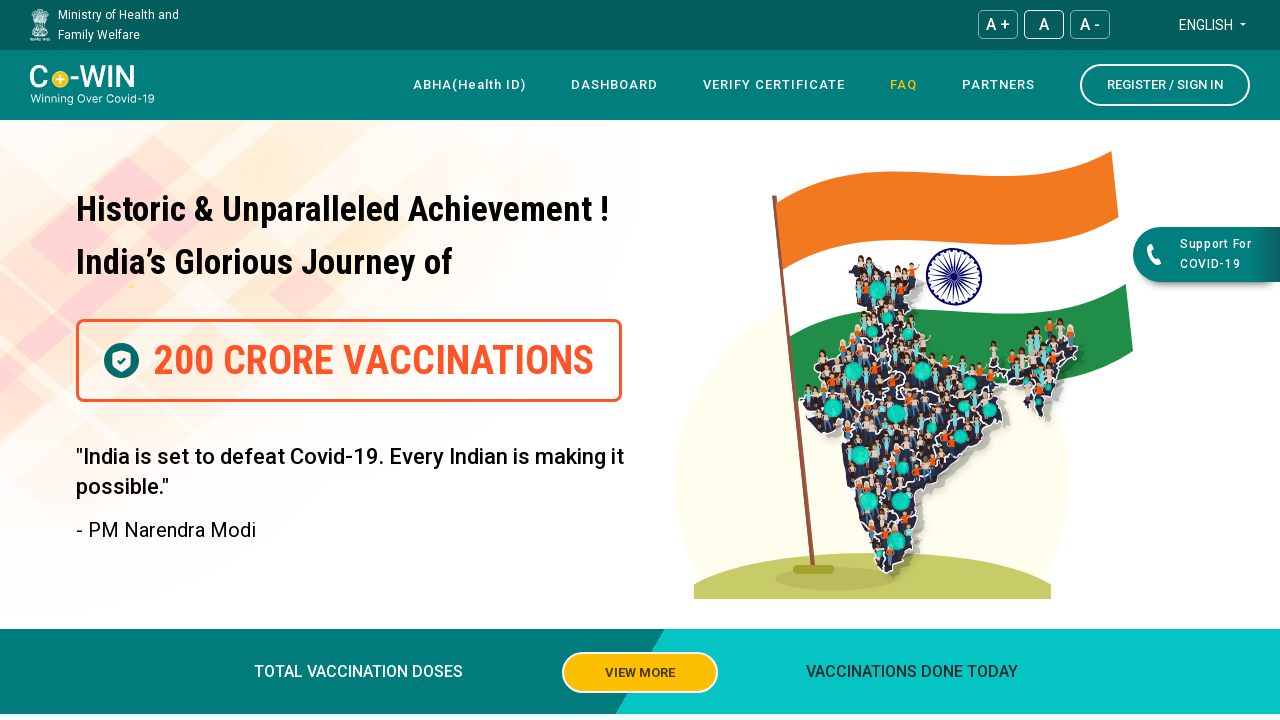

Clicked Partner link in navigation menu at (998, 85) on xpath=/html/body/app-root/app-header/header/div[4]/div/div[1]/div/nav/div[3]/div
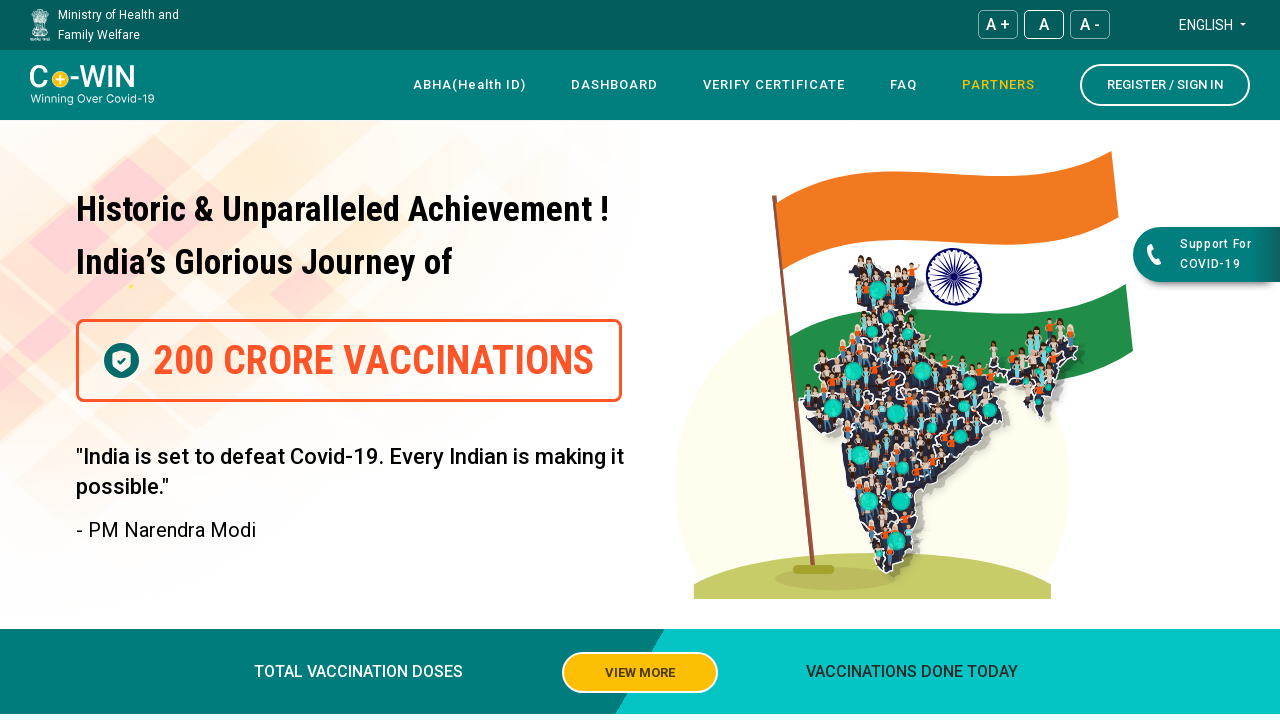

Waited 2 seconds for Partner page to load
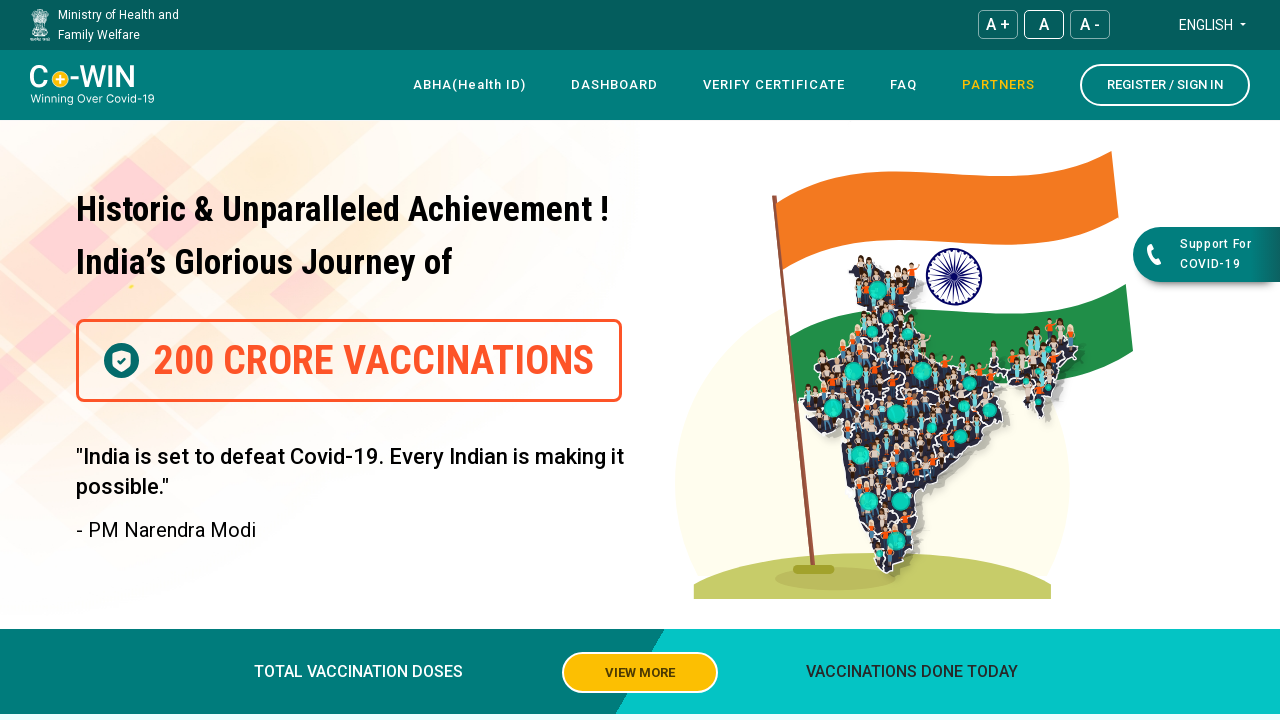

Closed child page/tab
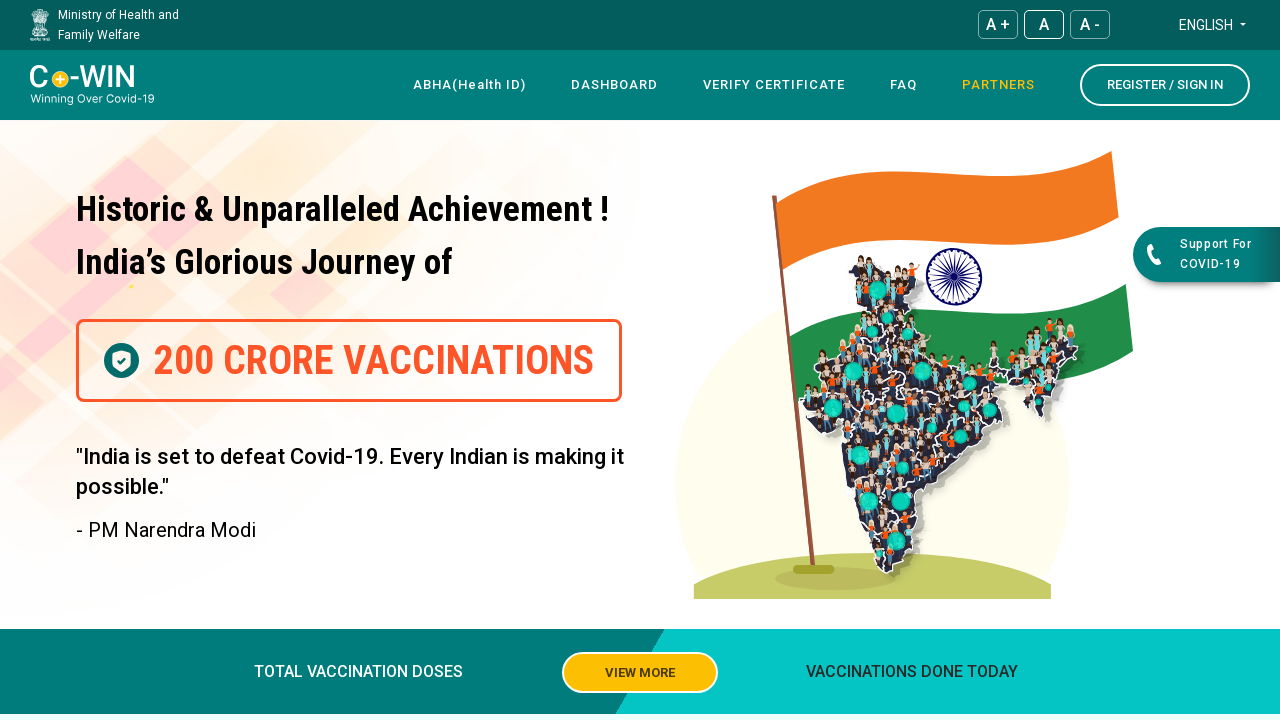

Closed child page/tab
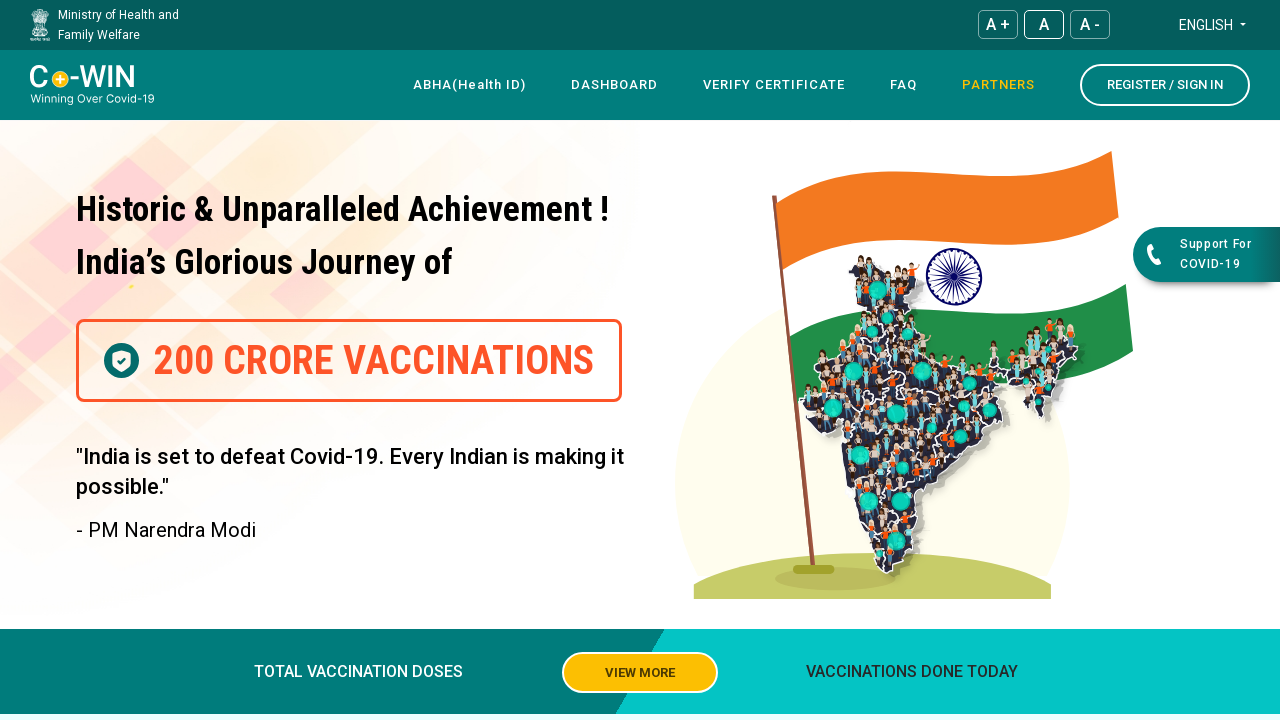

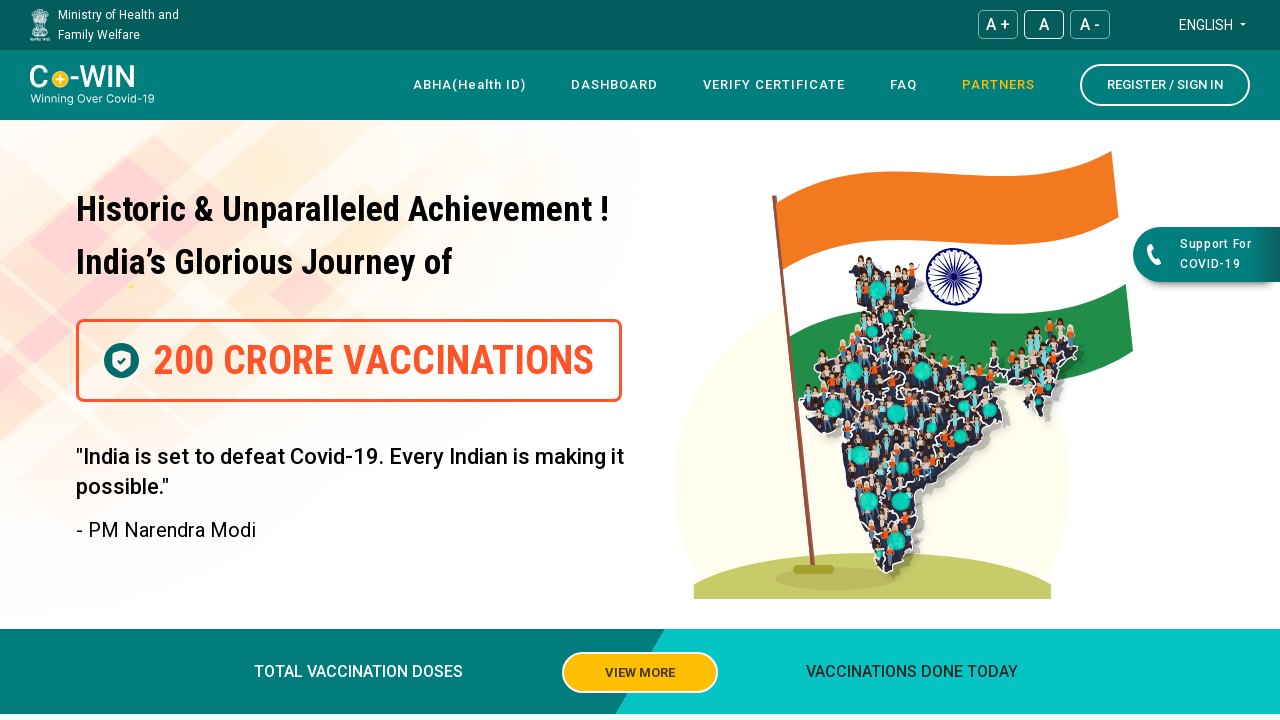